Tests the e-commerce flow on DemoBlaze: navigates to home page, clicks on the first product, adds it to cart, then verifies the product appears in the cart with correct details.

Starting URL: https://www.demoblaze.com/

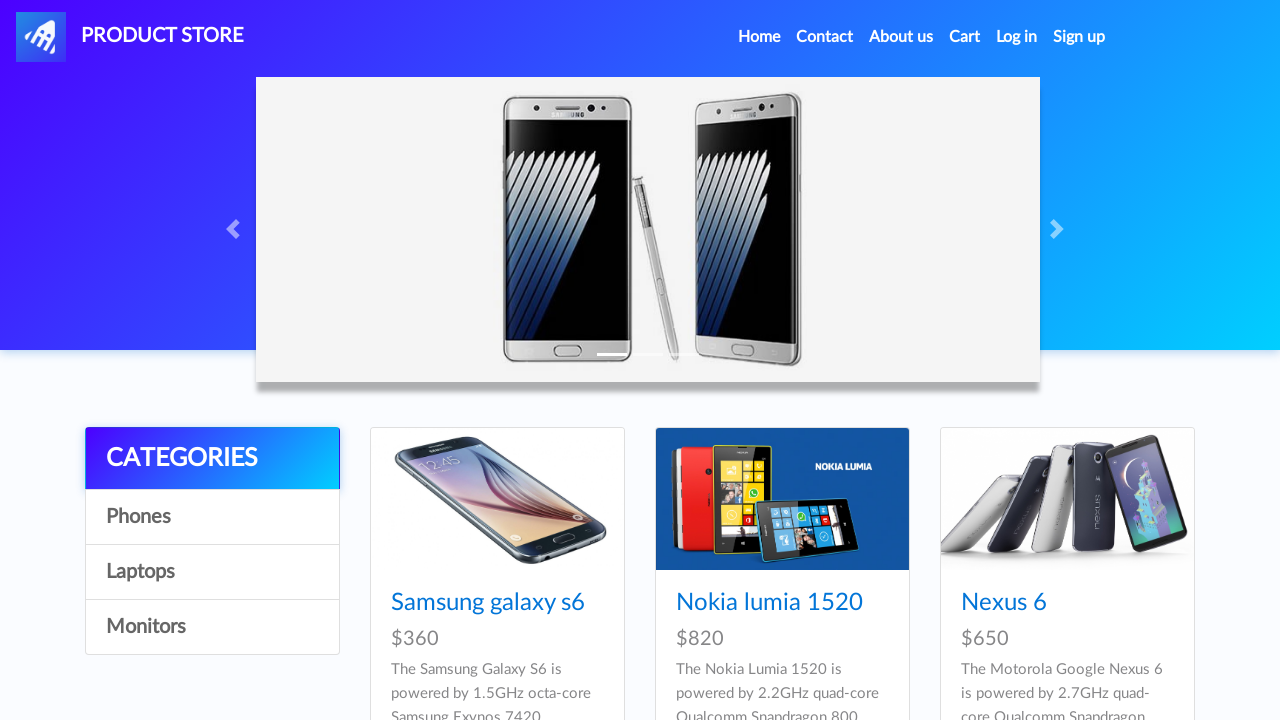

Home page loaded and product cards are visible
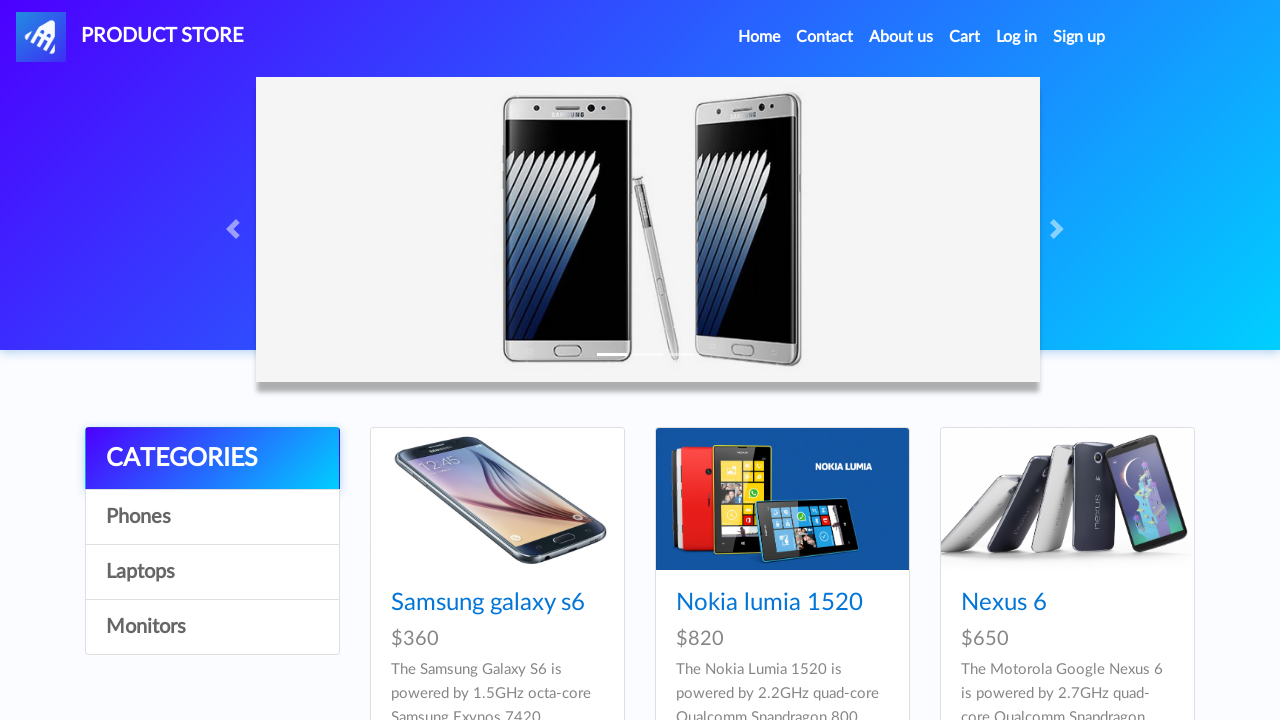

Retrieved first product name: Samsung galaxy s6
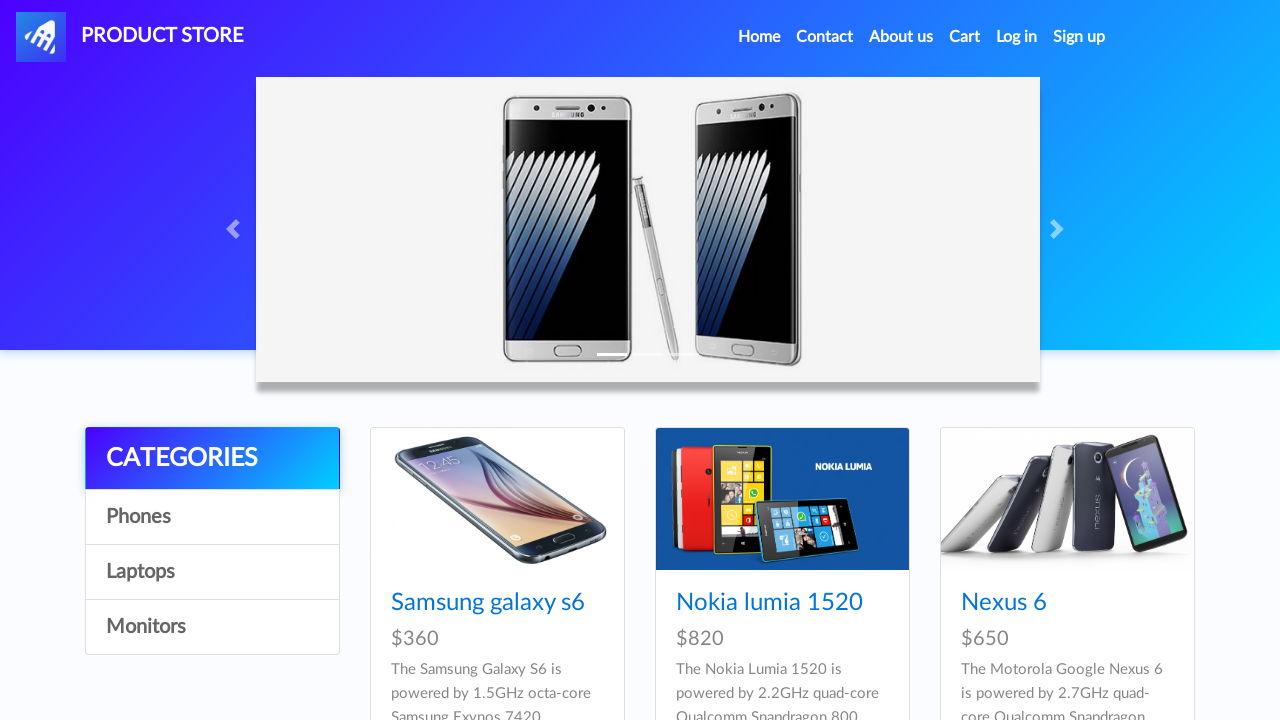

Retrieved first product price: $360
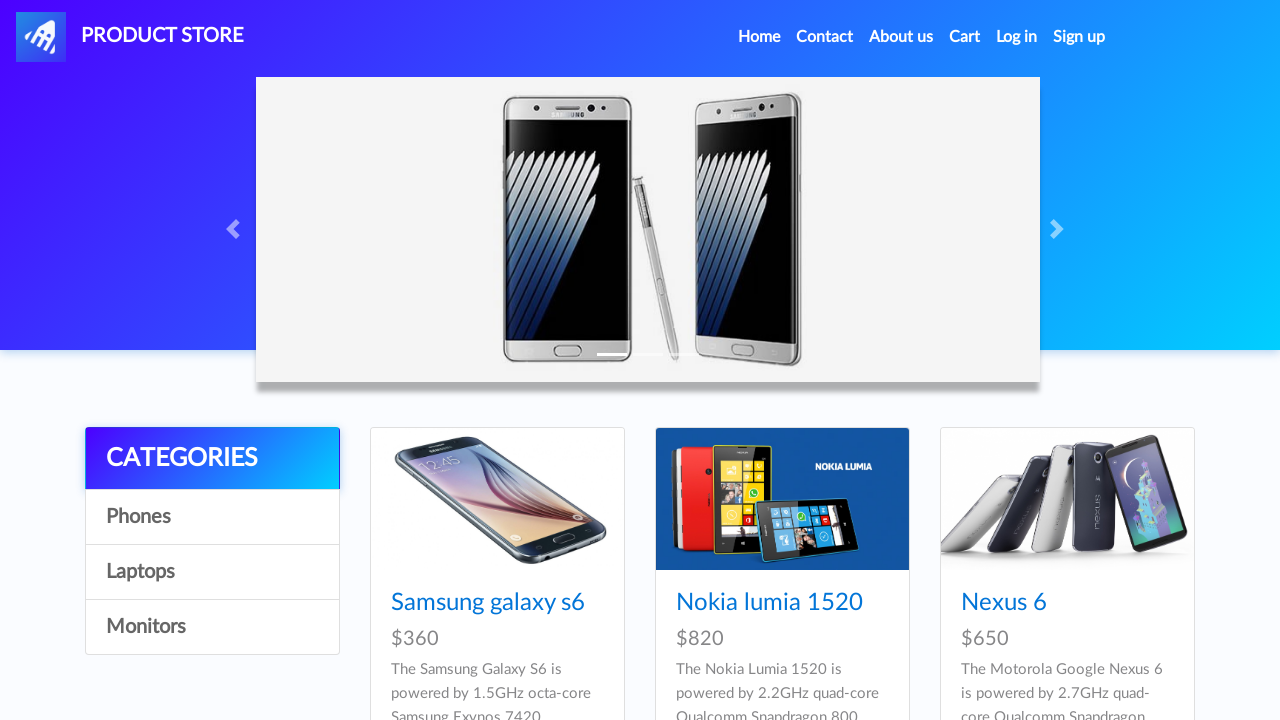

Clicked on first product: Samsung galaxy s6 at (488, 603) on #tbodyid .card .card-title a >> nth=0
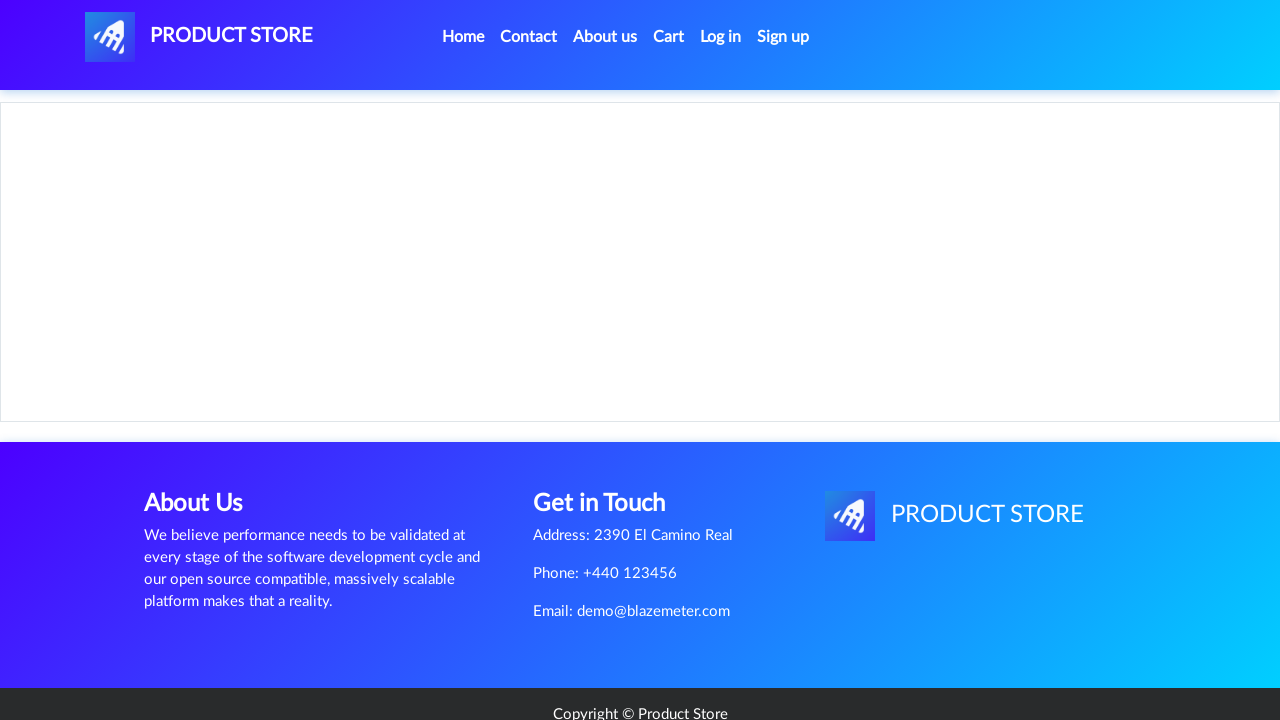

Product details page loaded
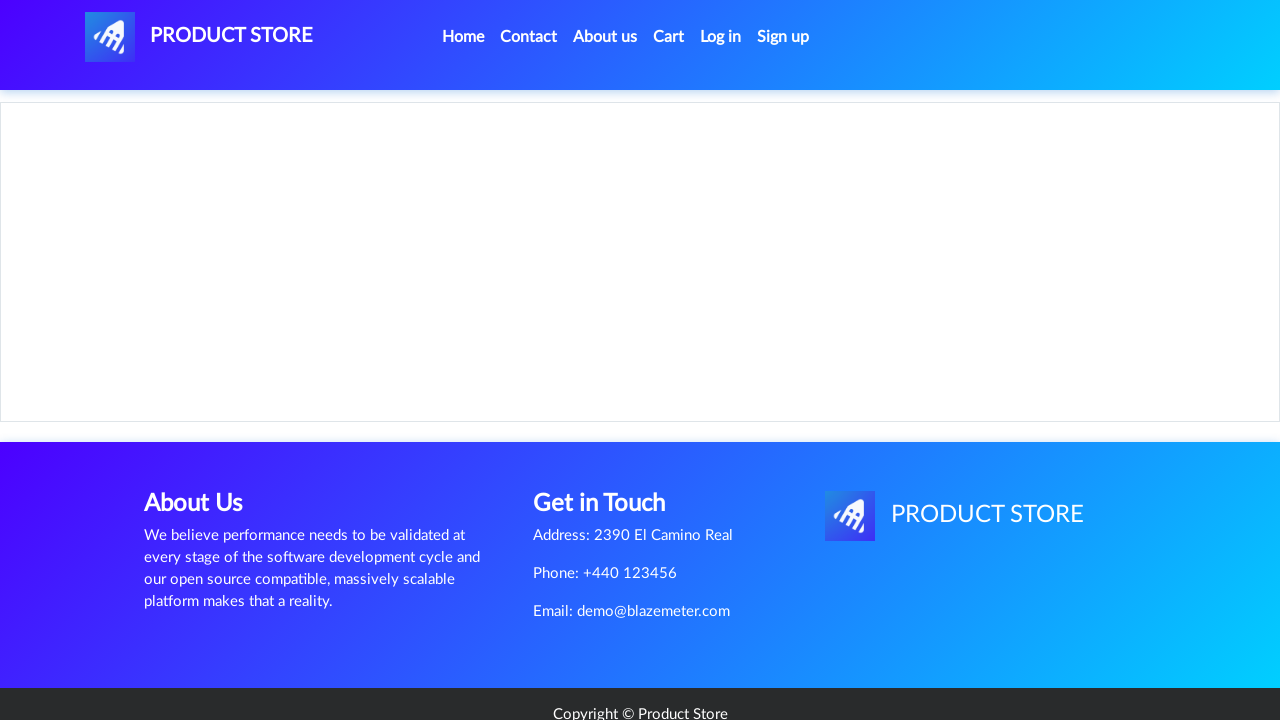

Retrieved product price from details page: $360 *includes tax
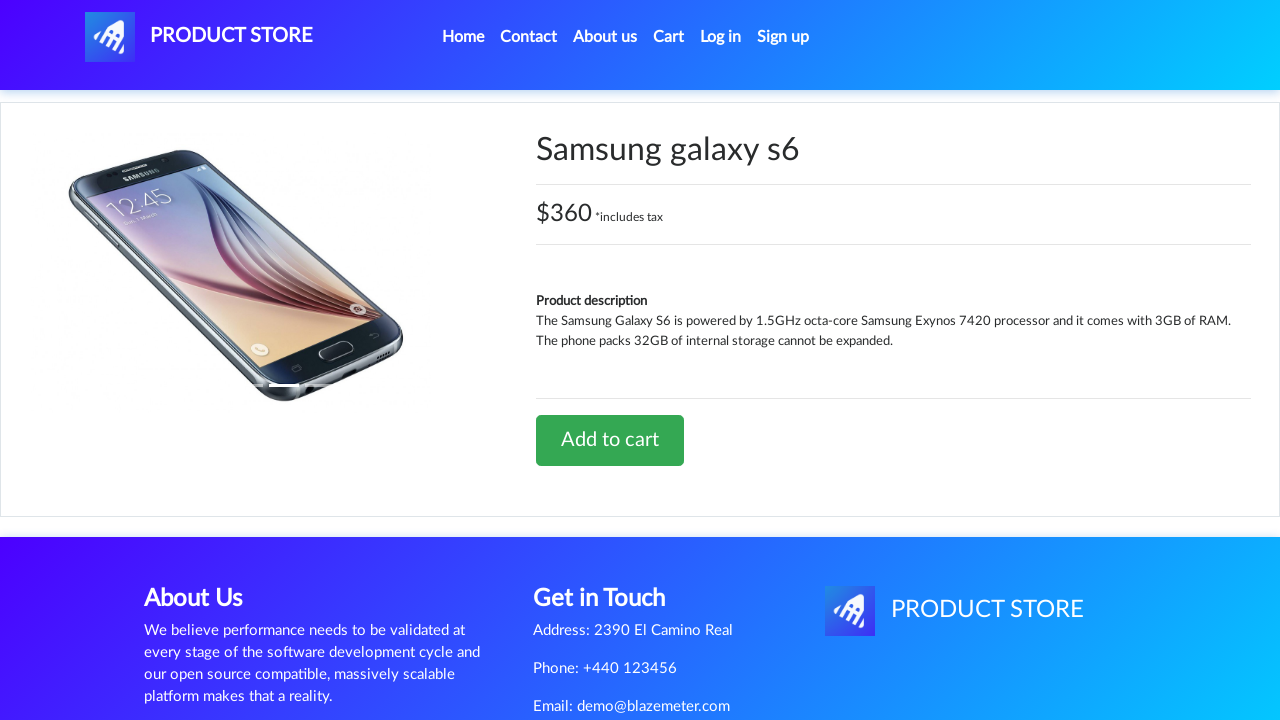

Clicked 'Add to cart' button at (610, 440) on a.btn-success:has-text('Add to cart')
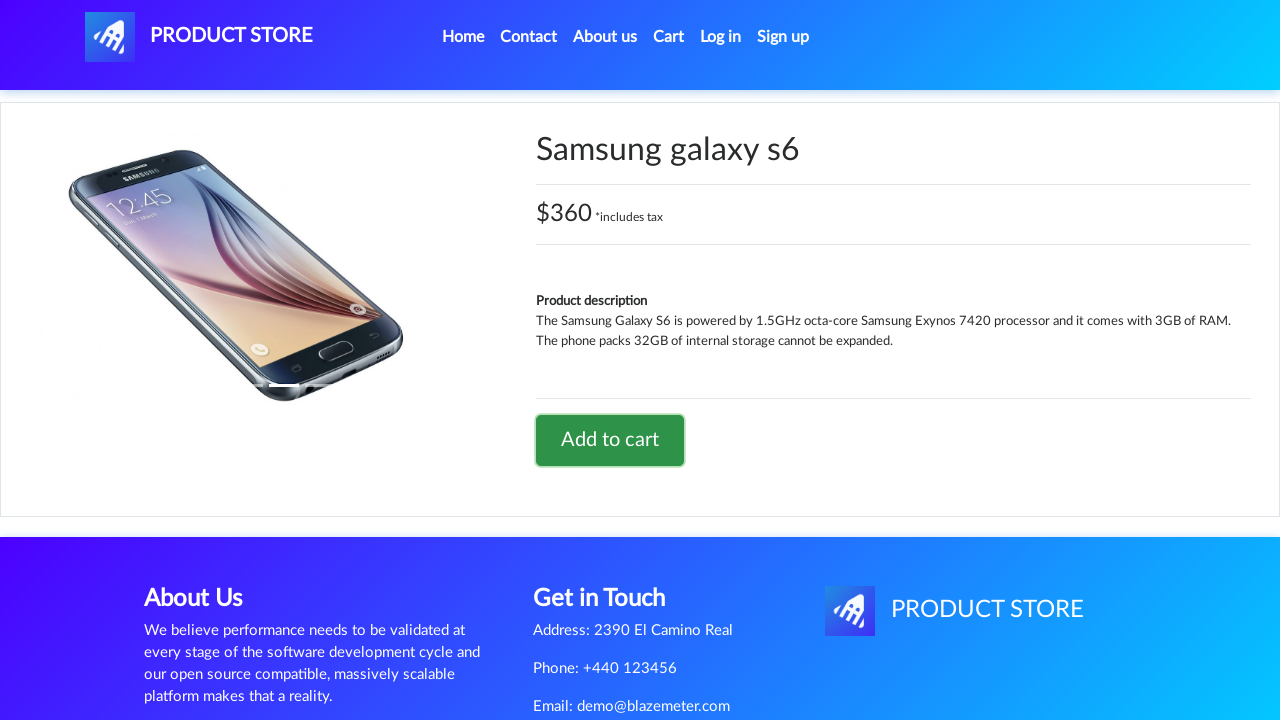

Alert dialog accepted after adding product to cart
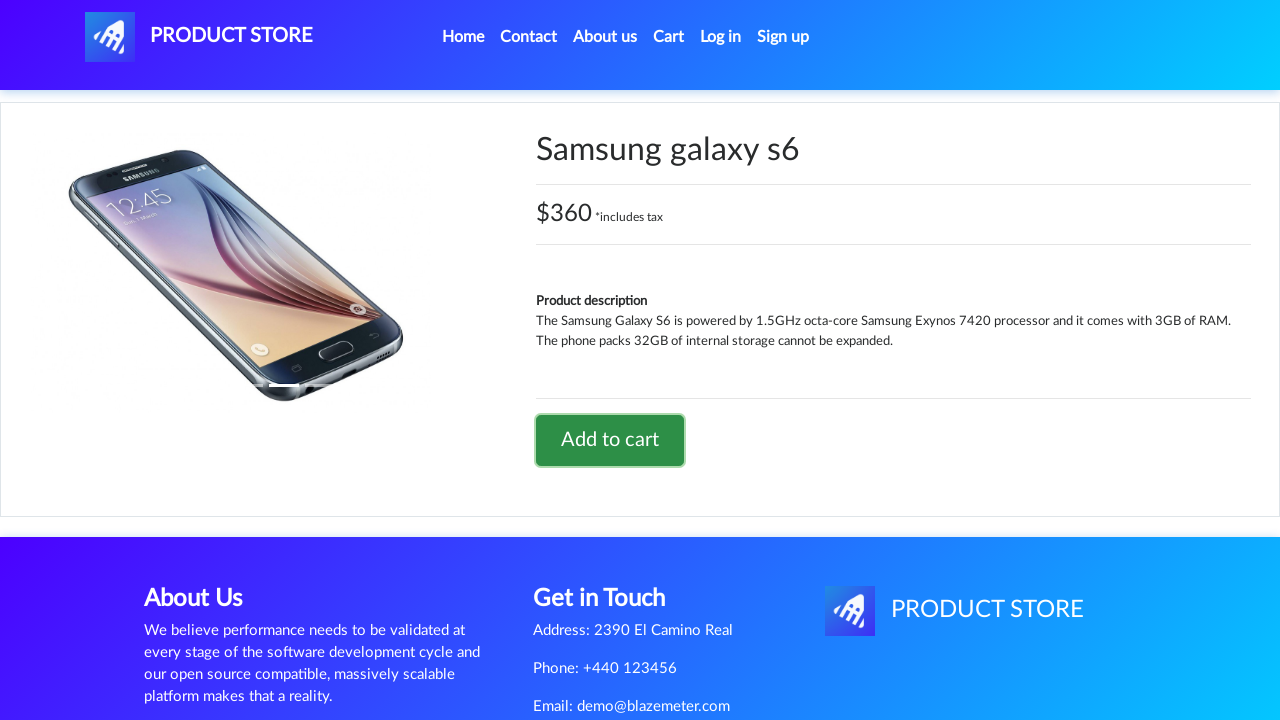

Clicked on Cart button in navigation at (669, 37) on #cartur
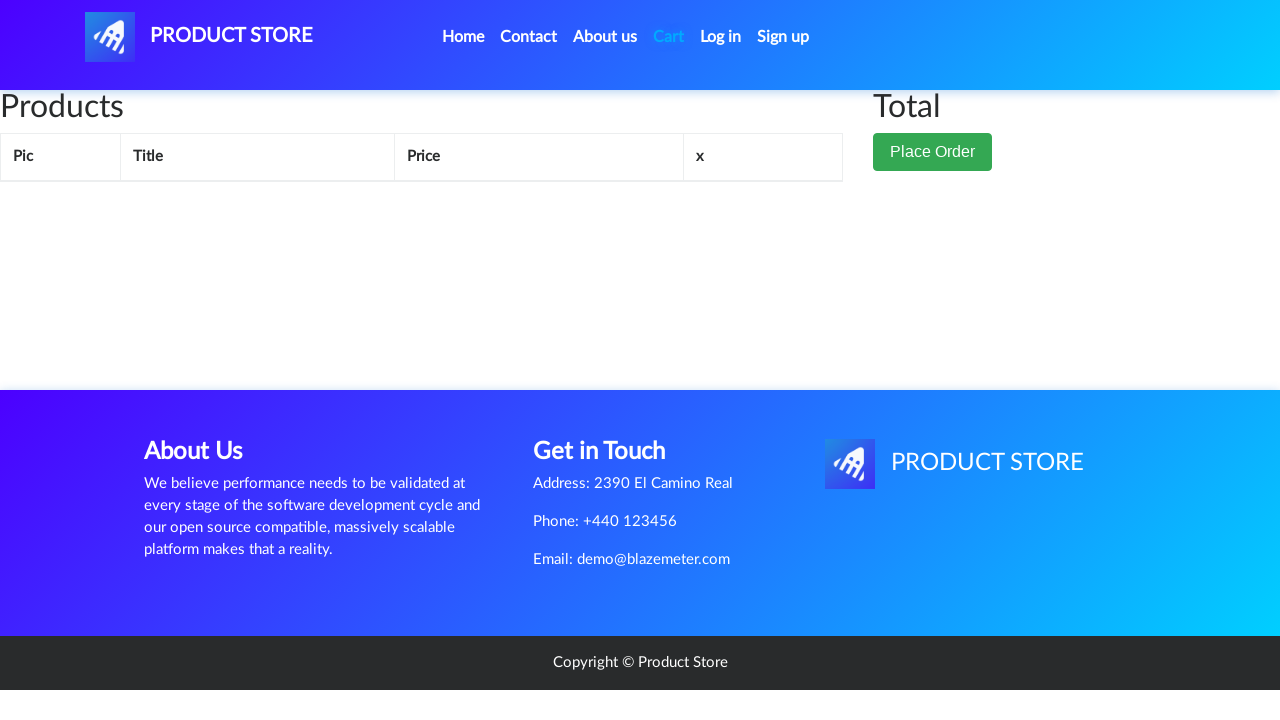

Cart page loaded with product table
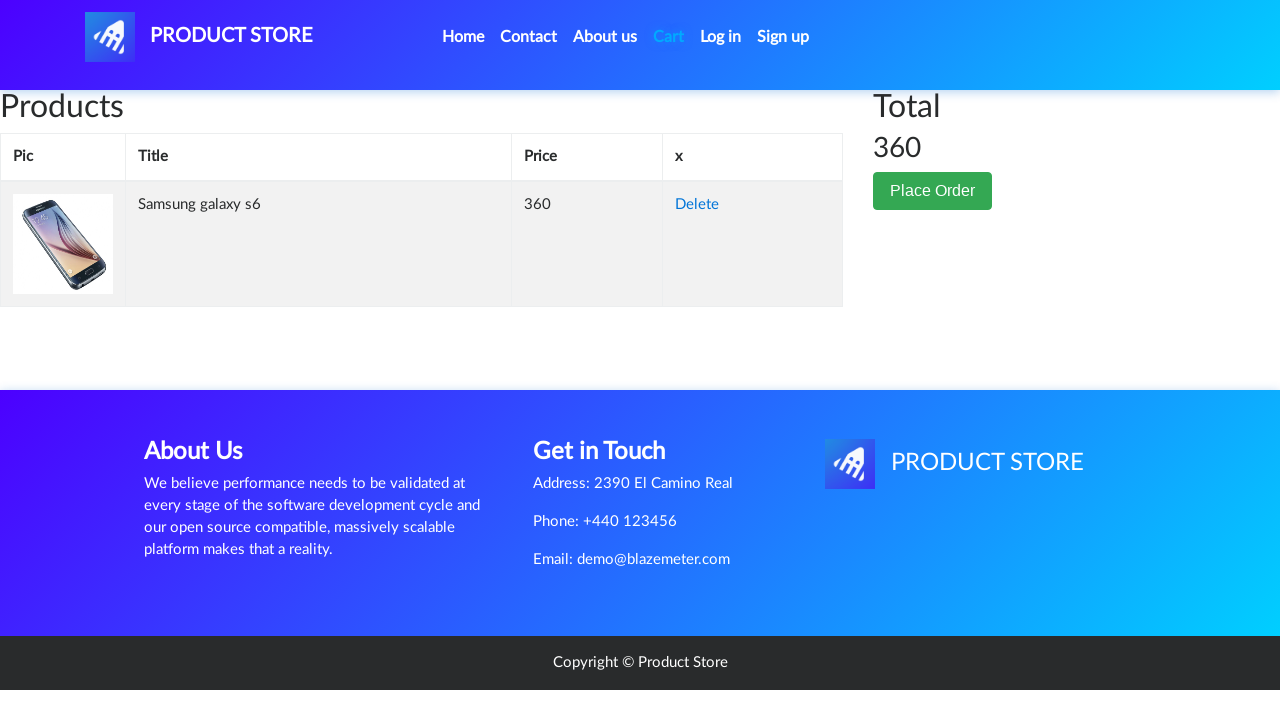

Cart table is visible and verified
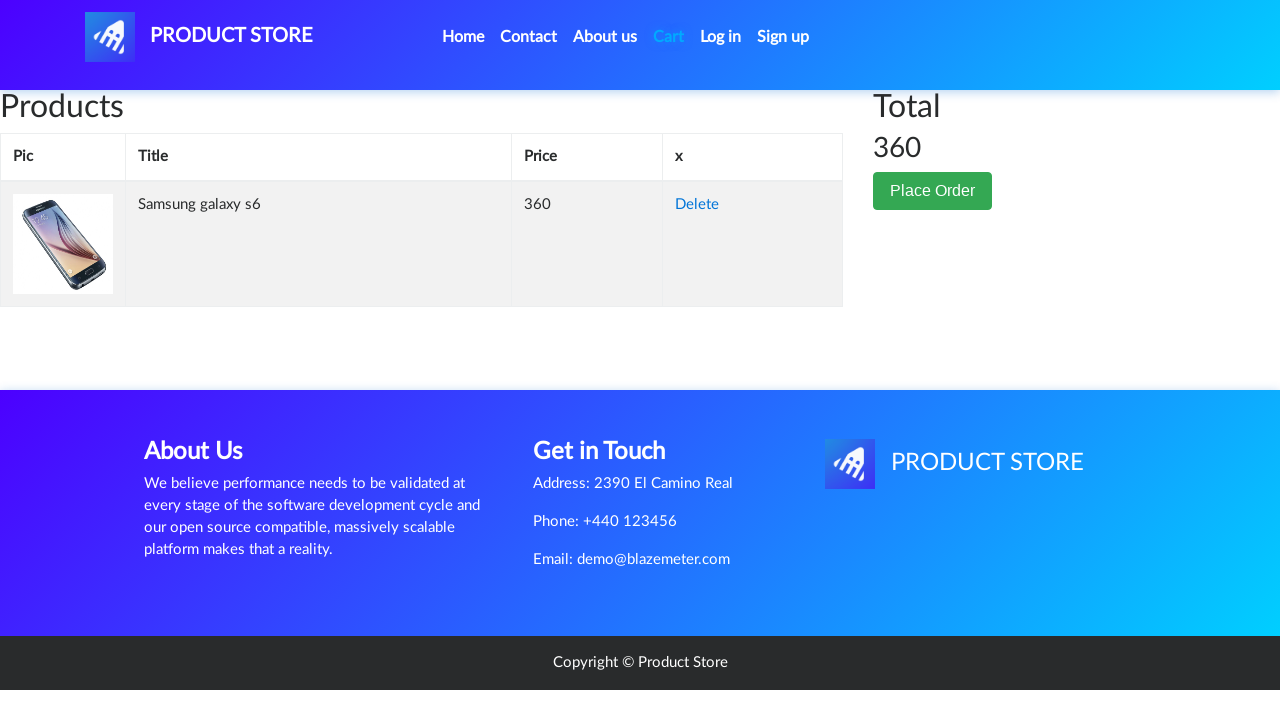

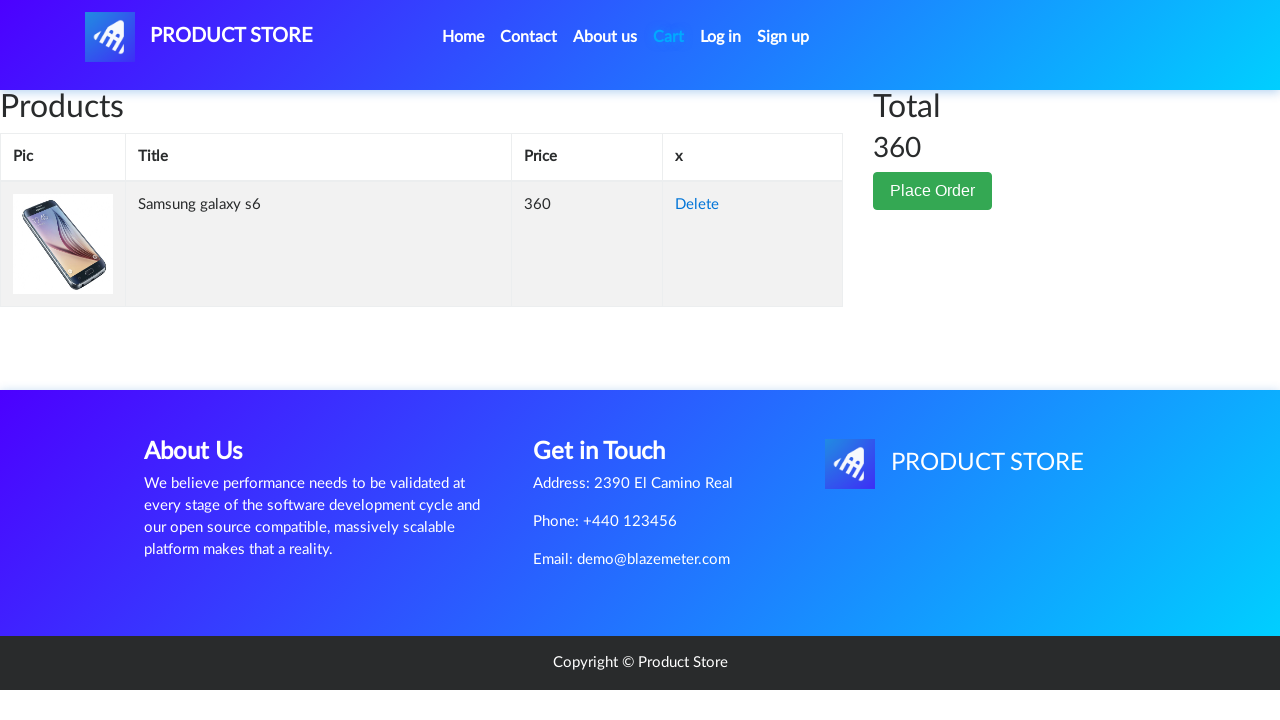